Navigates to the Lorem ipsum example page and verifies the page header is displayed correctly

Starting URL: https://kristinek.github.io/site/examples/po

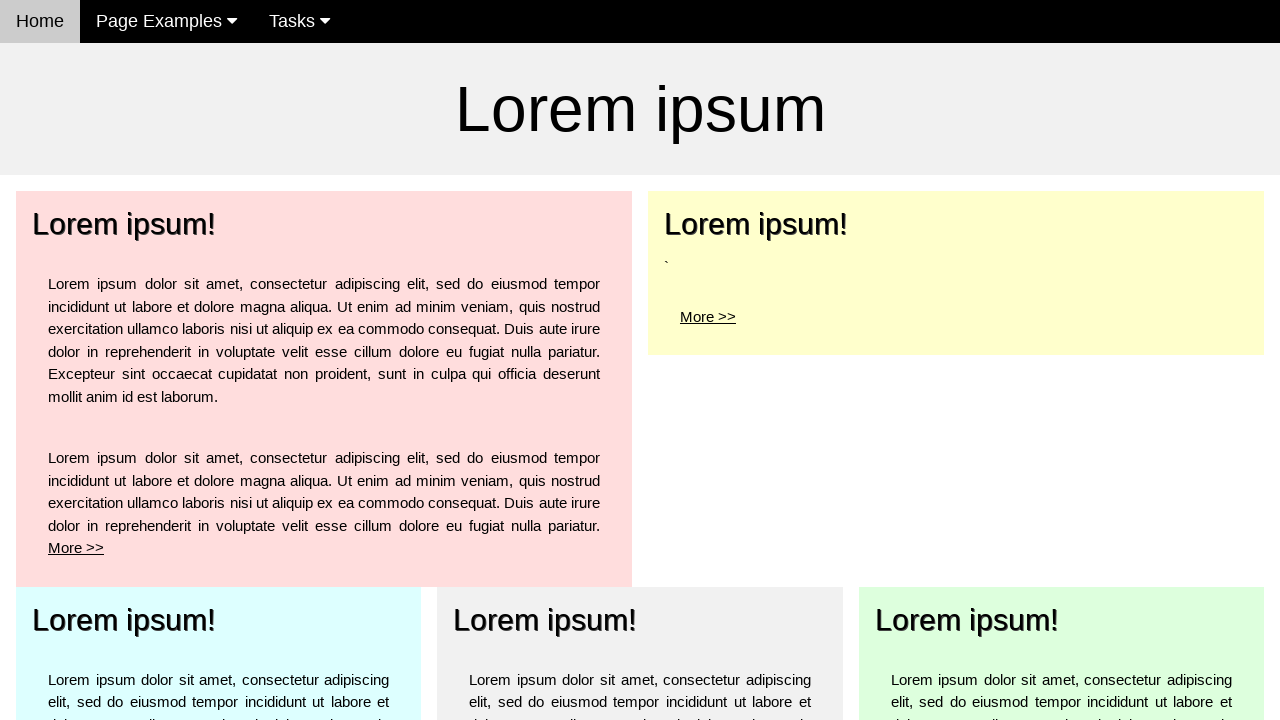

Navigated to Lorem ipsum example page
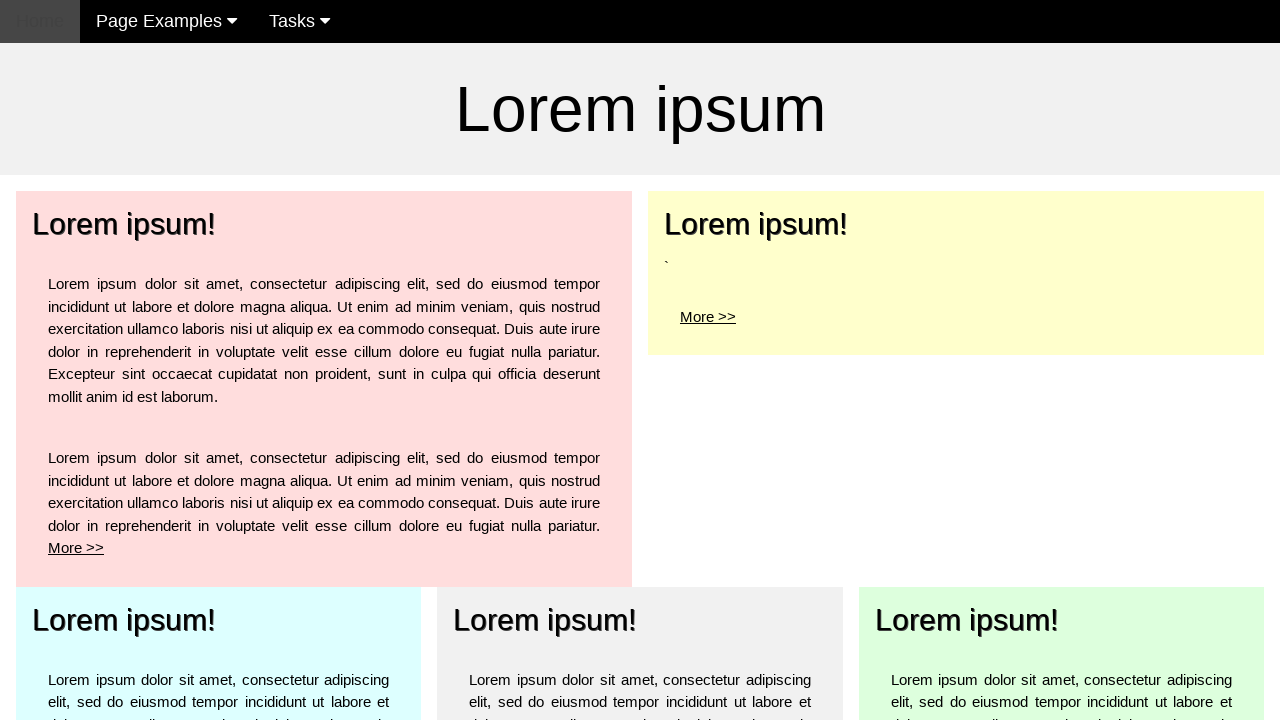

Located page header element
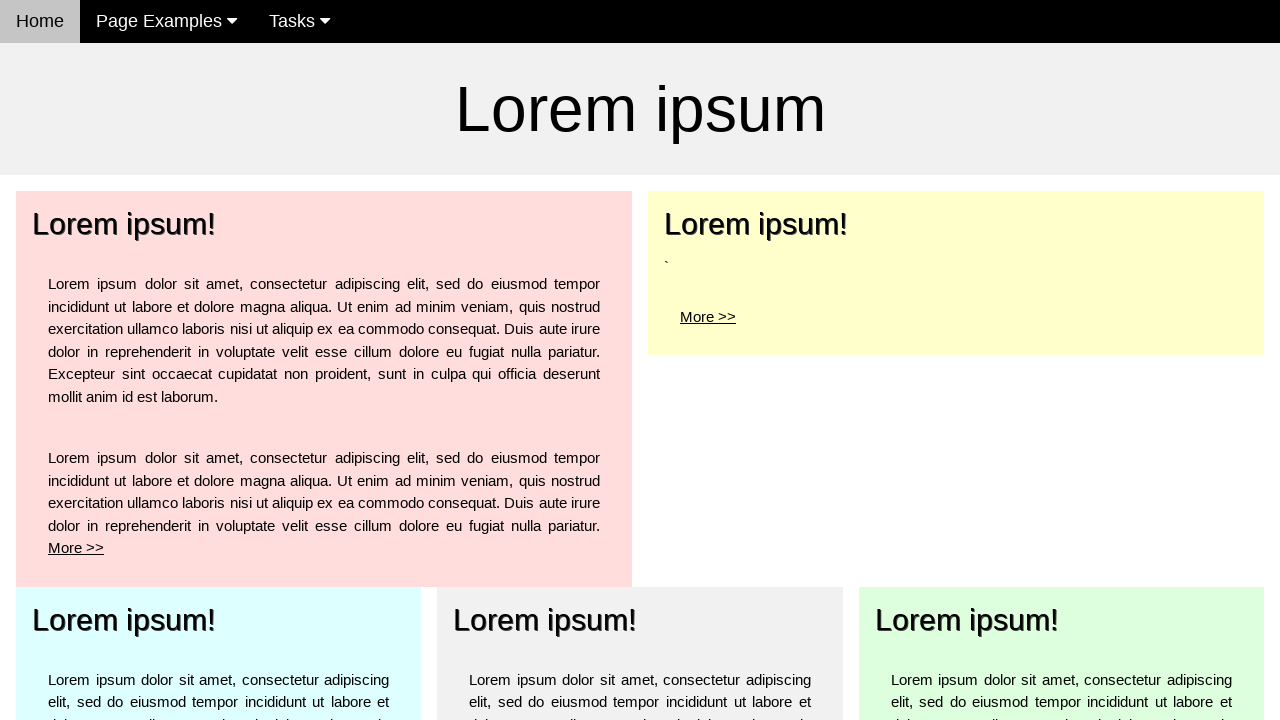

Verified page header displays 'Lorem ipsum' correctly
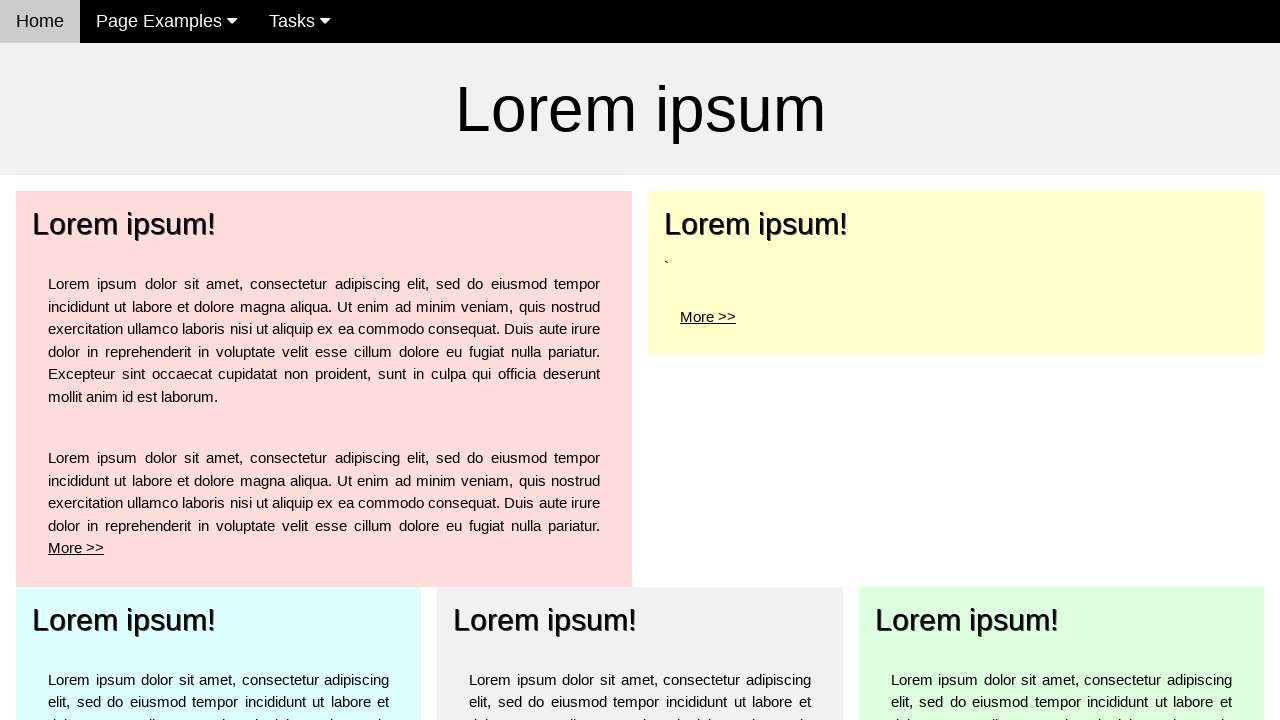

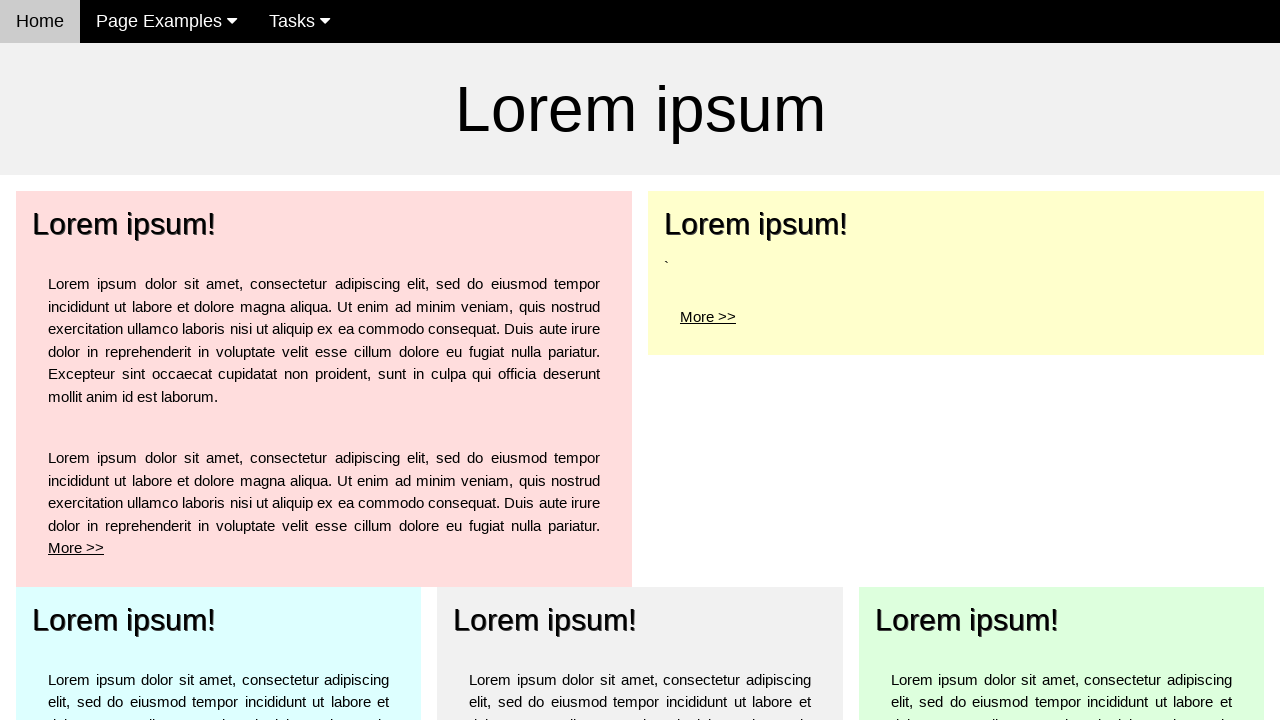